Tests dropdown selection functionality by selecting different currency options using various methods (by index, by visible text, and by value)

Starting URL: https://www.rahulshettyacademy.com/dropdownsPractise/

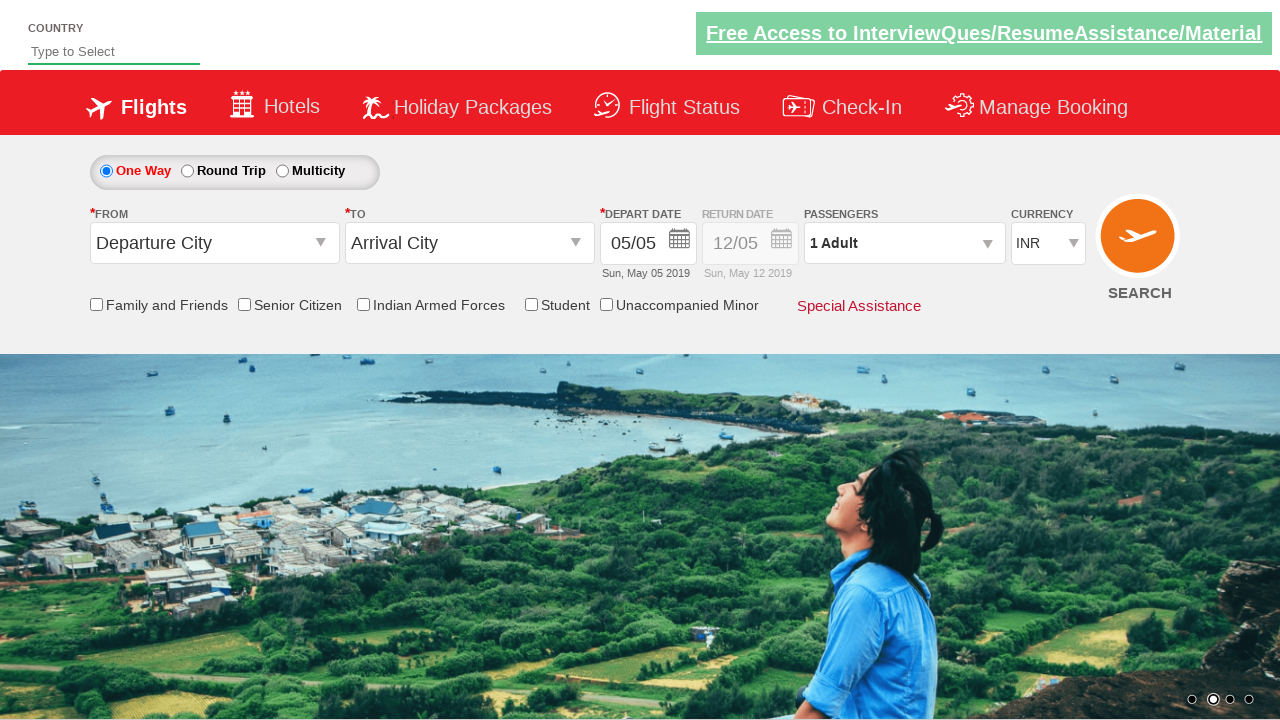

Selected USD option using index 3 from currency dropdown on #ctl00_mainContent_DropDownListCurrency
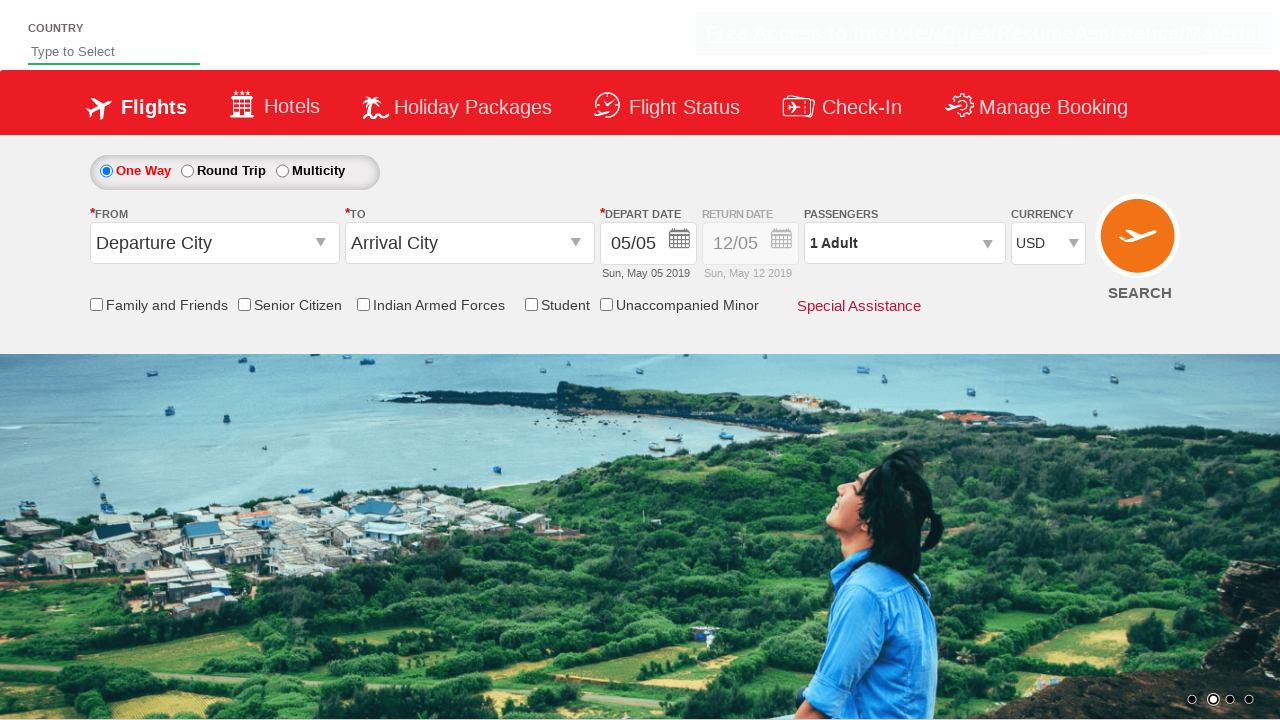

Retrieved selected dropdown value
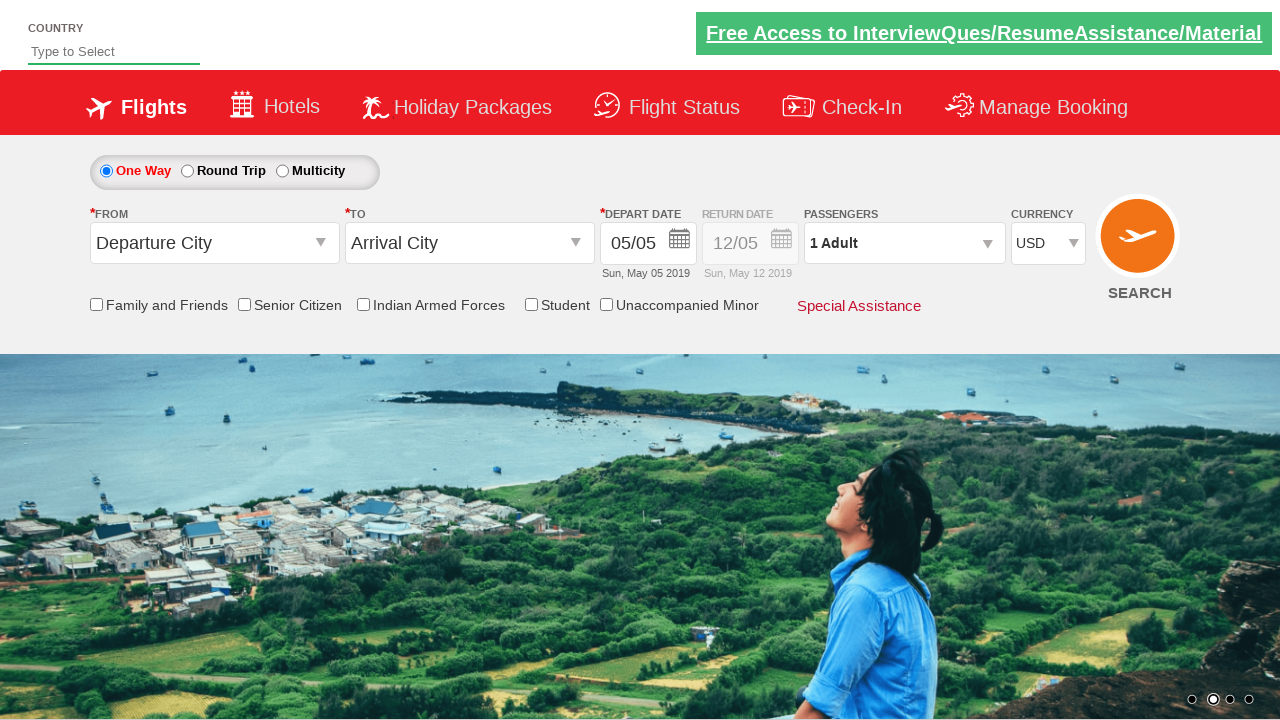

Retrieved selected option text content
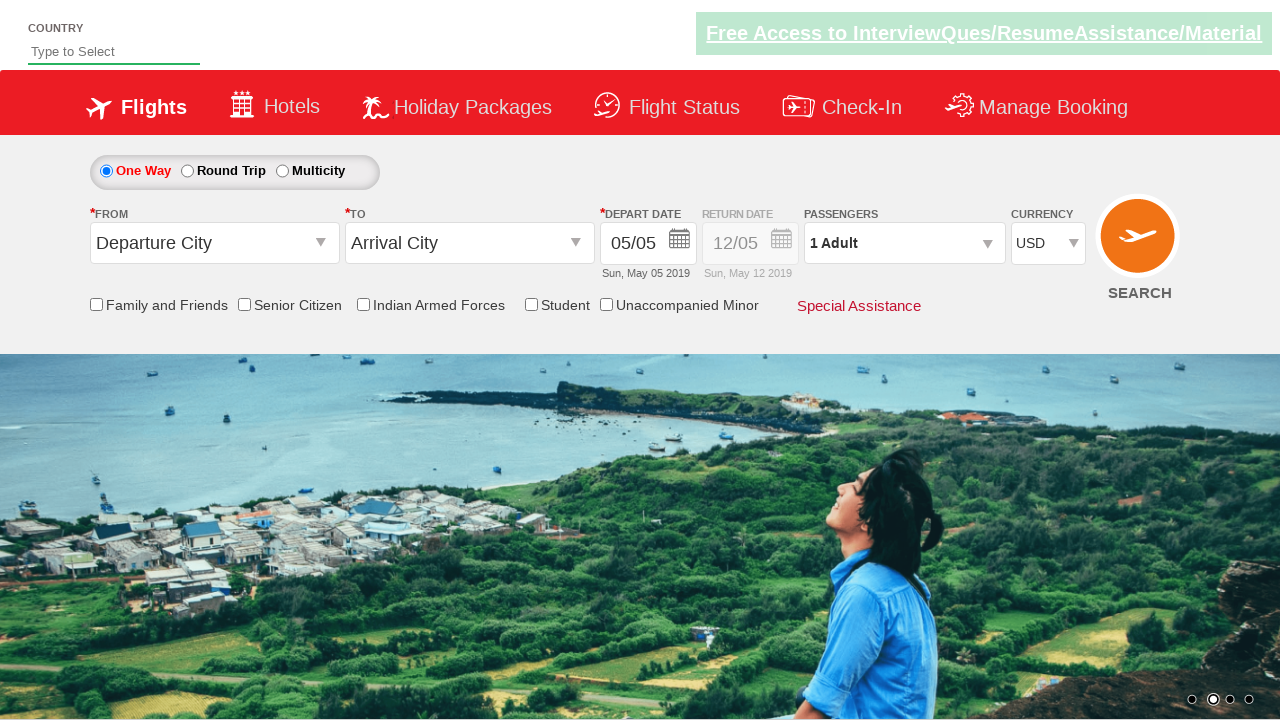

Verified USD selection: USD
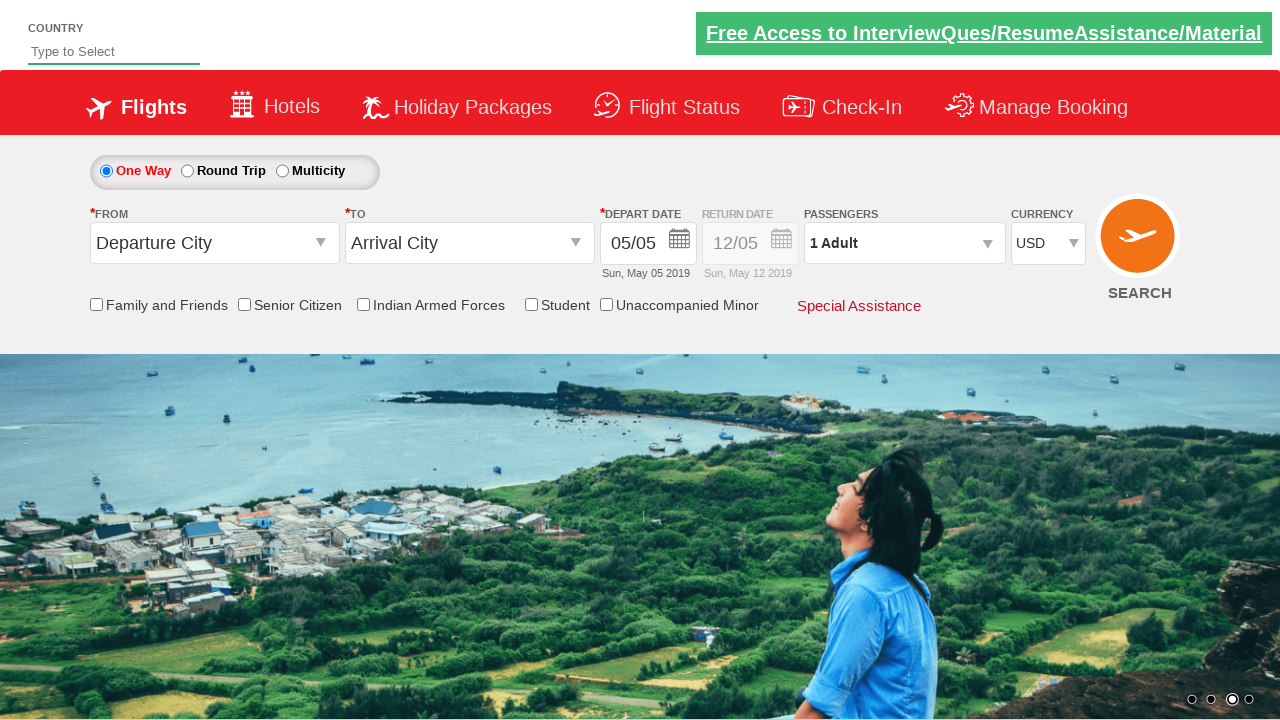

Selected AED option using visible text from currency dropdown on #ctl00_mainContent_DropDownListCurrency
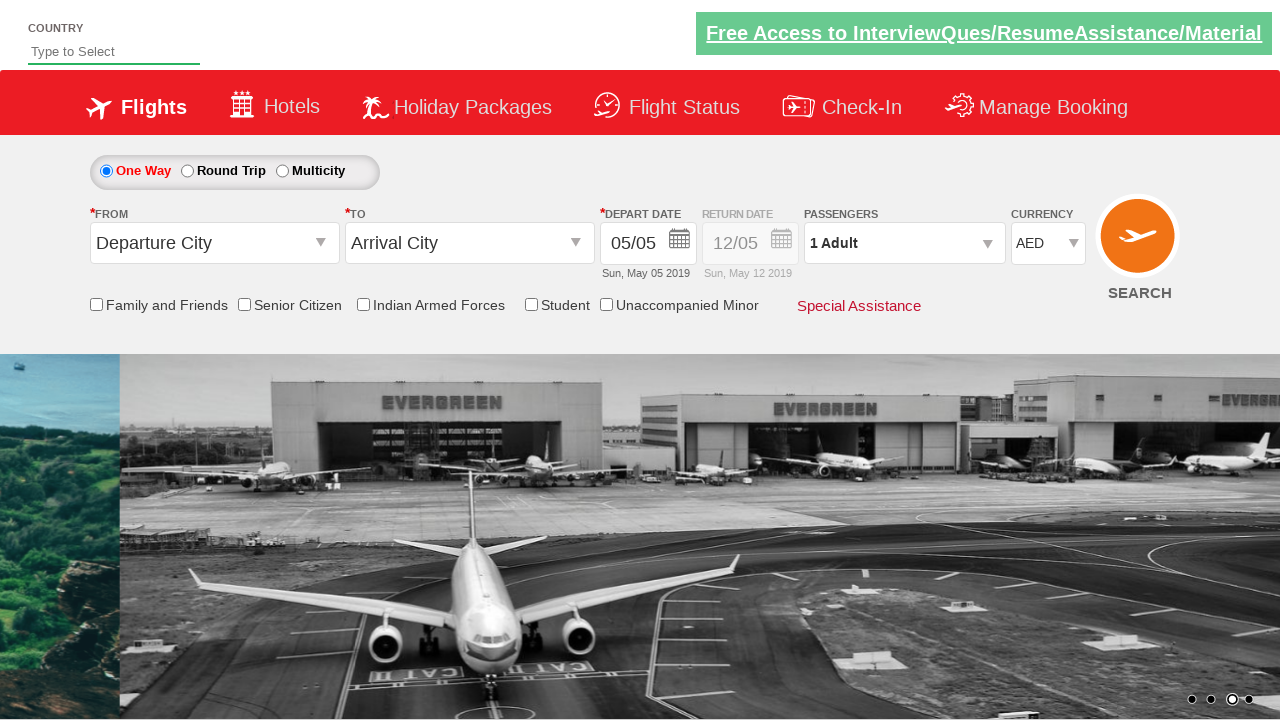

Retrieved selected dropdown value after AED selection
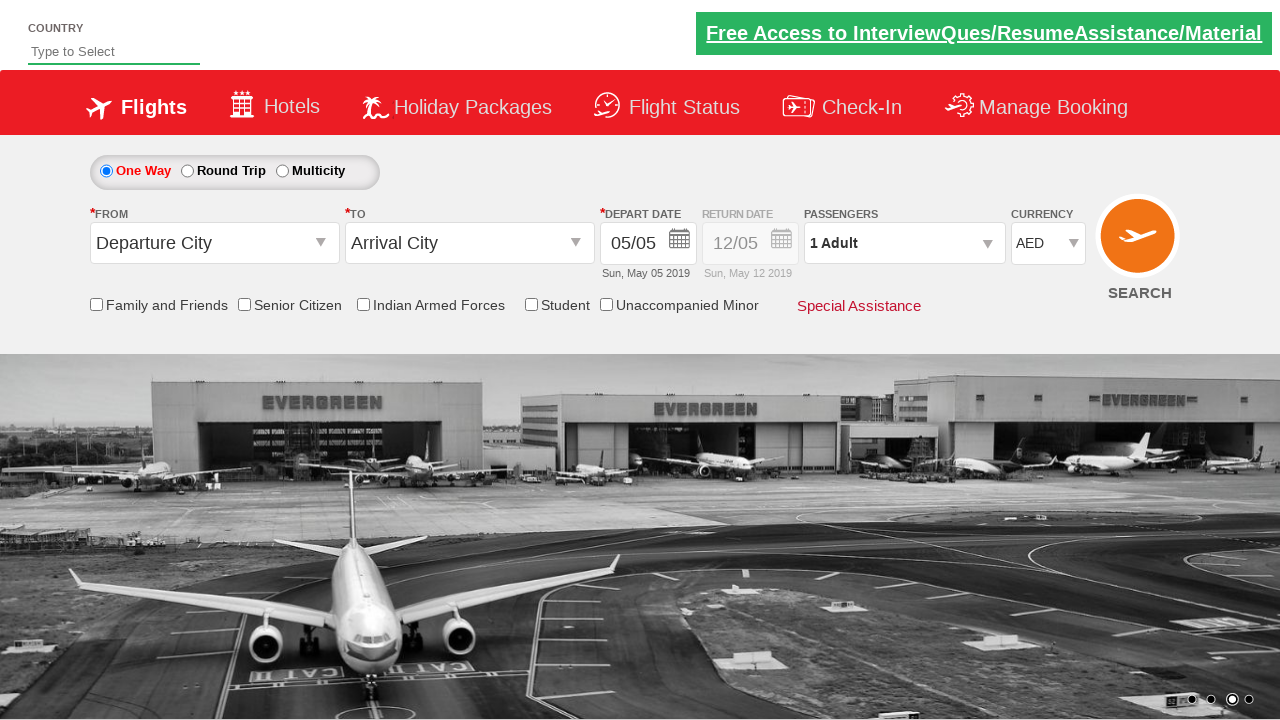

Retrieved selected option text content
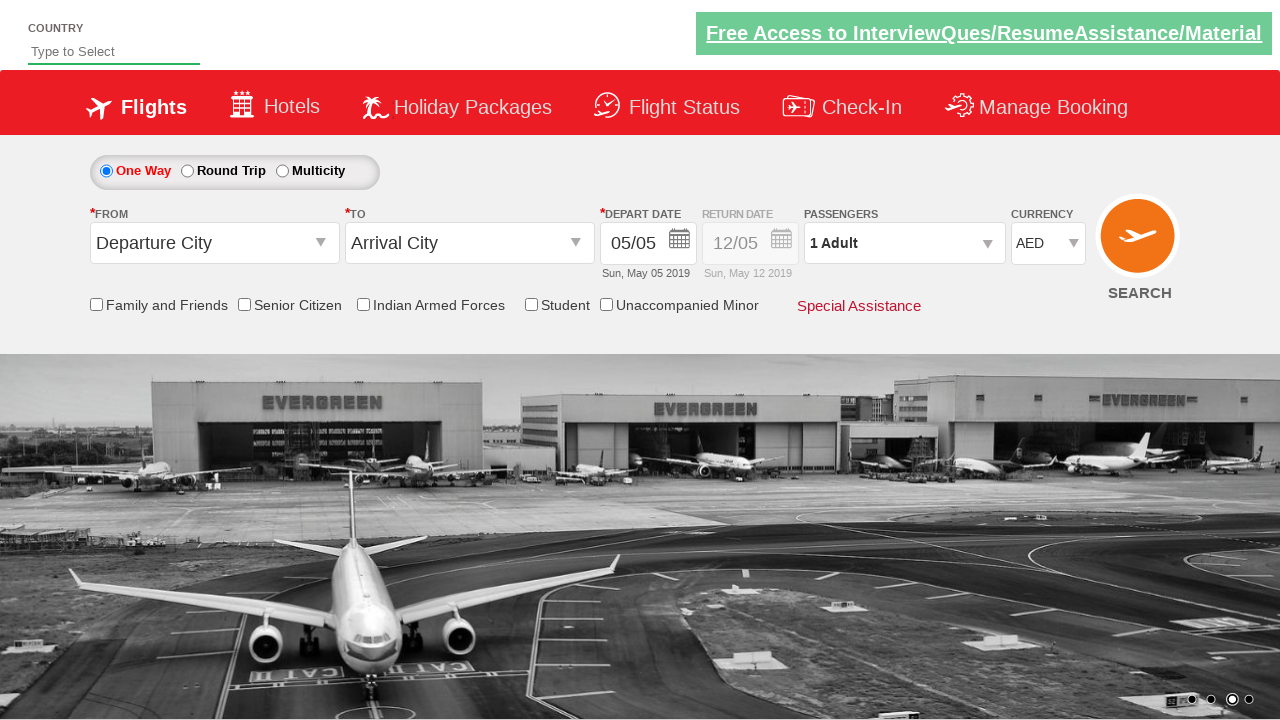

Verified AED selection: AED
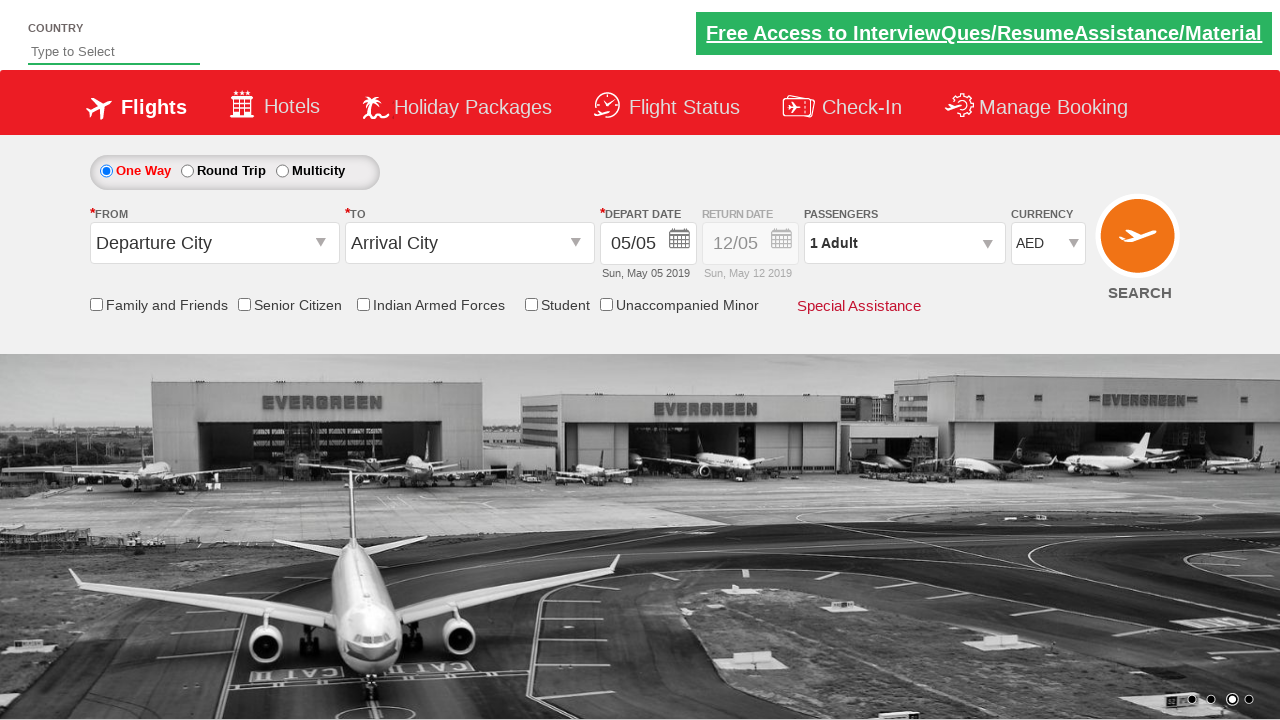

Selected INR option using value from currency dropdown on #ctl00_mainContent_DropDownListCurrency
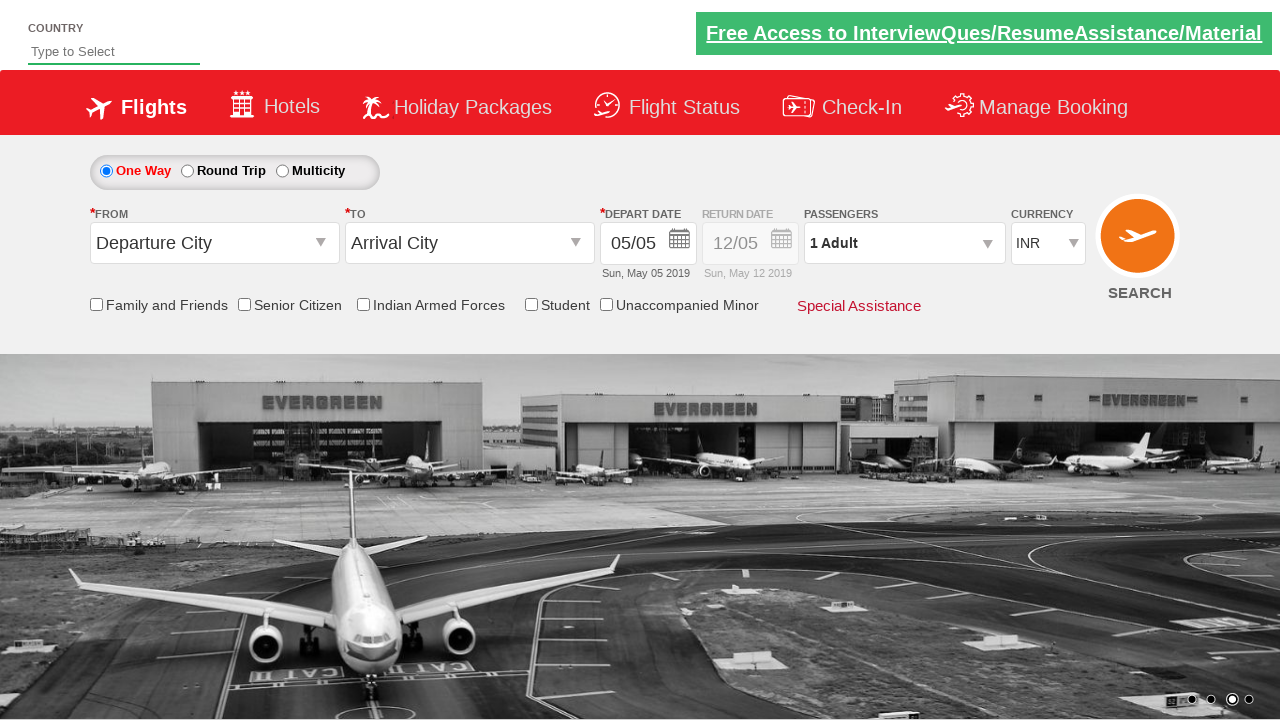

Retrieved selected dropdown value after INR selection
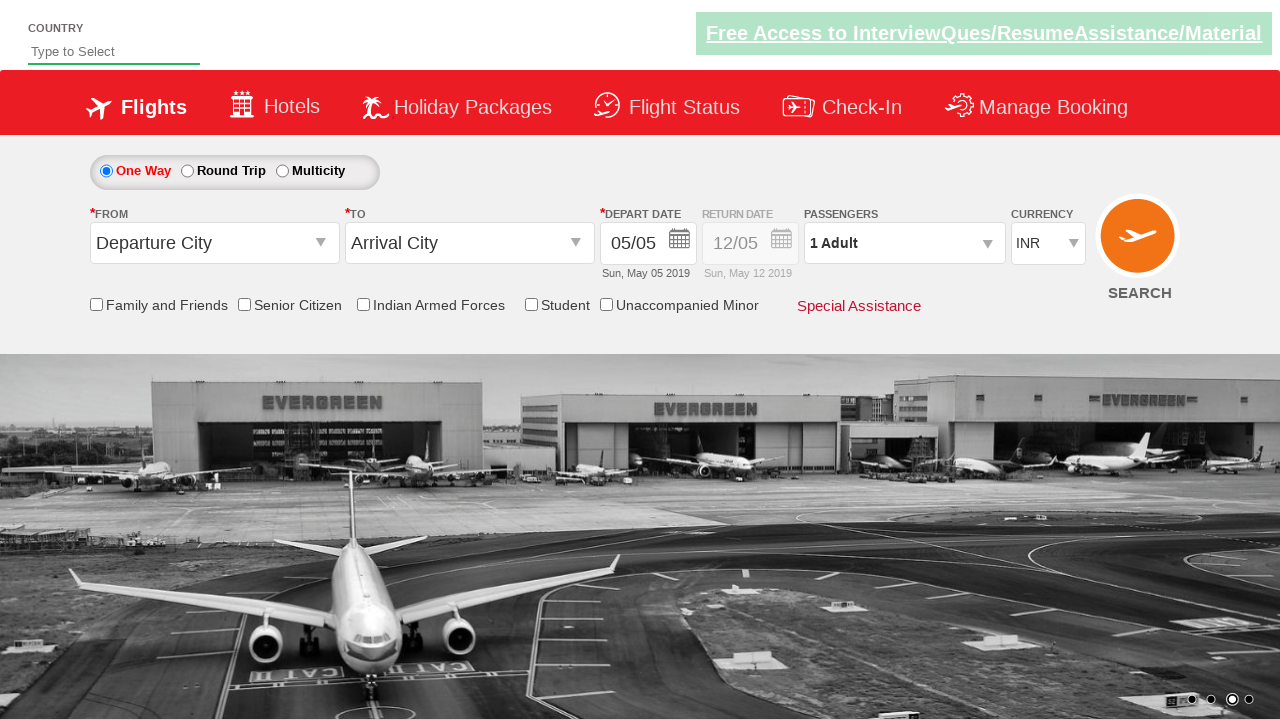

Retrieved selected option text content
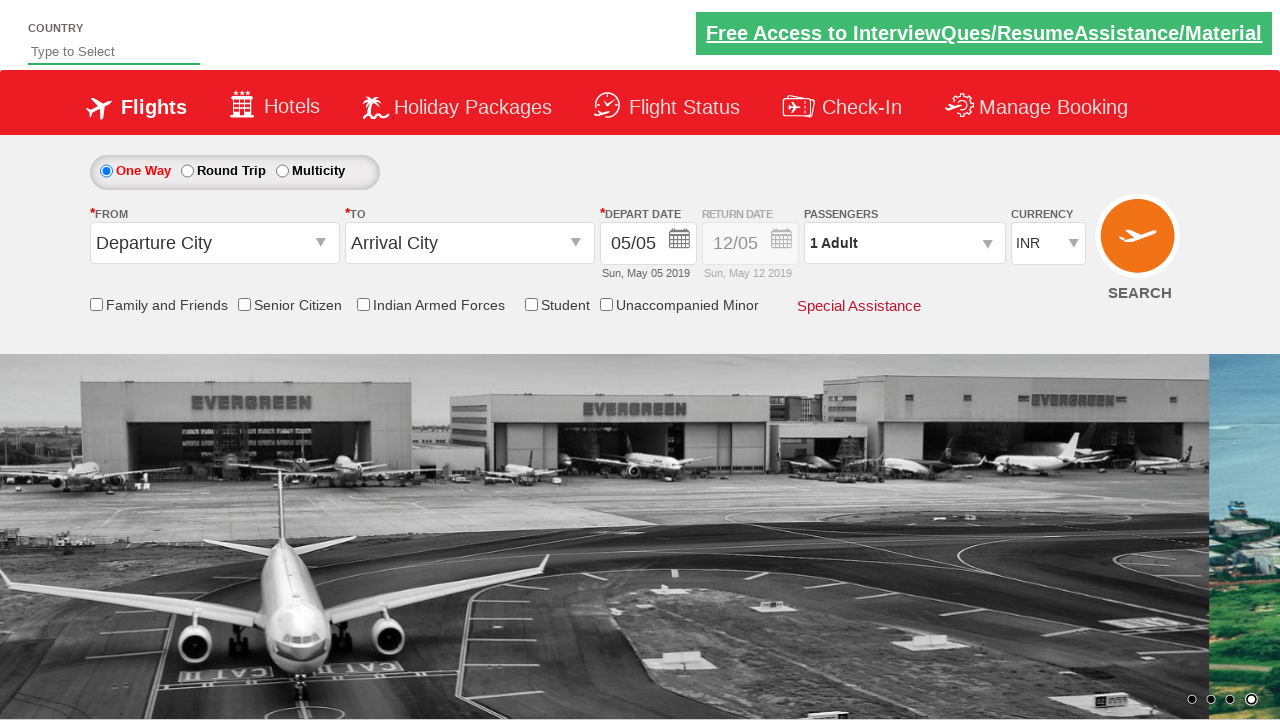

Verified INR selection: INR
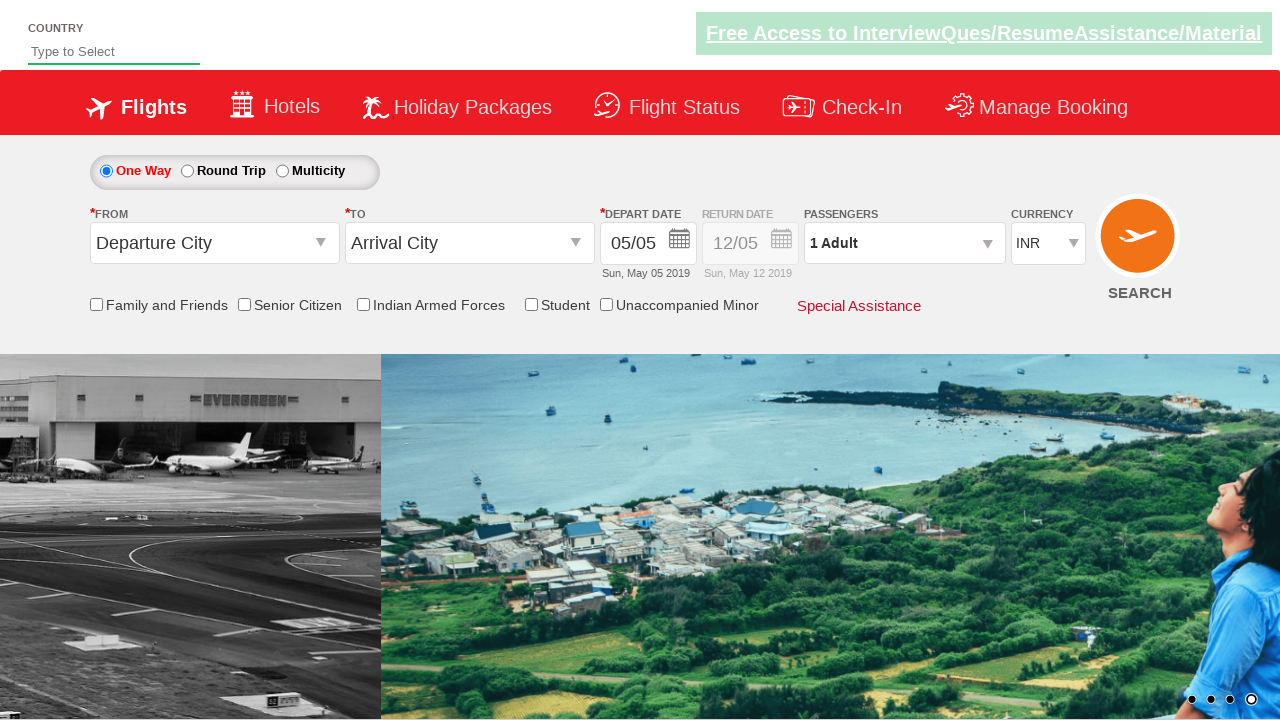

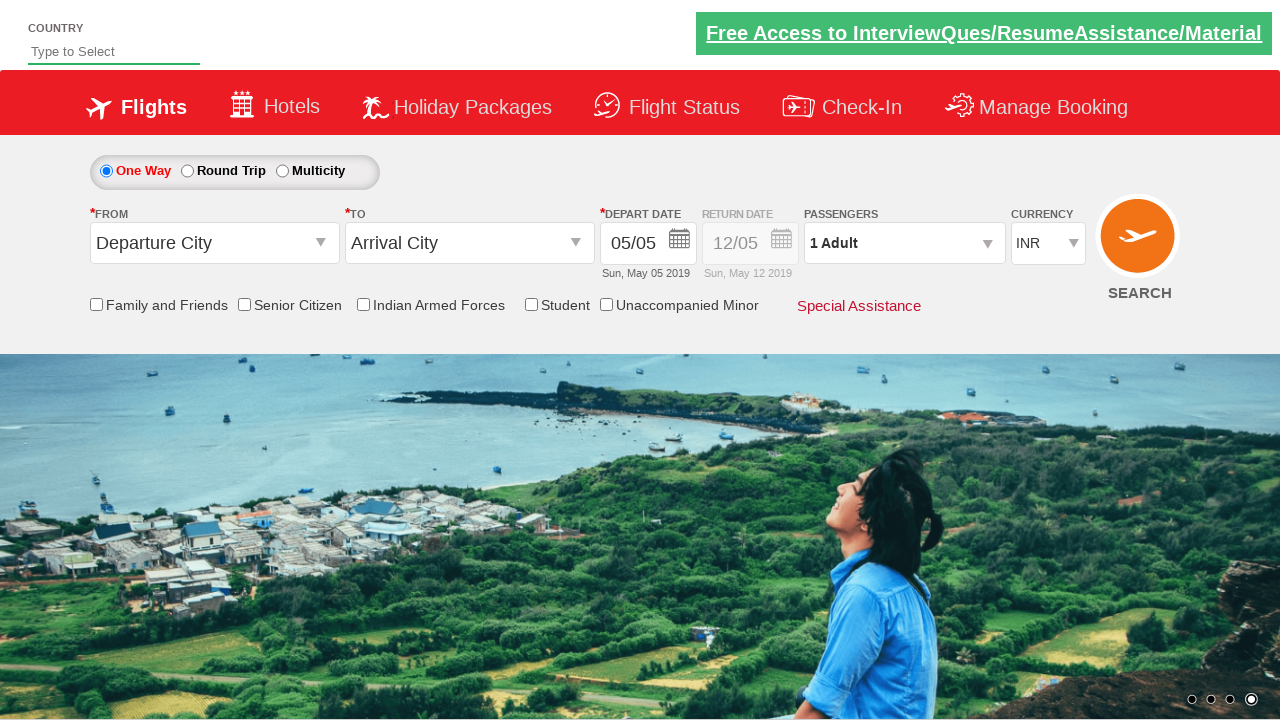